Tests JavaScript prompt alert interaction by clicking the third button to trigger a prompt, entering text into the alert, and accepting it.

Starting URL: https://the-internet.herokuapp.com/javascript_alerts

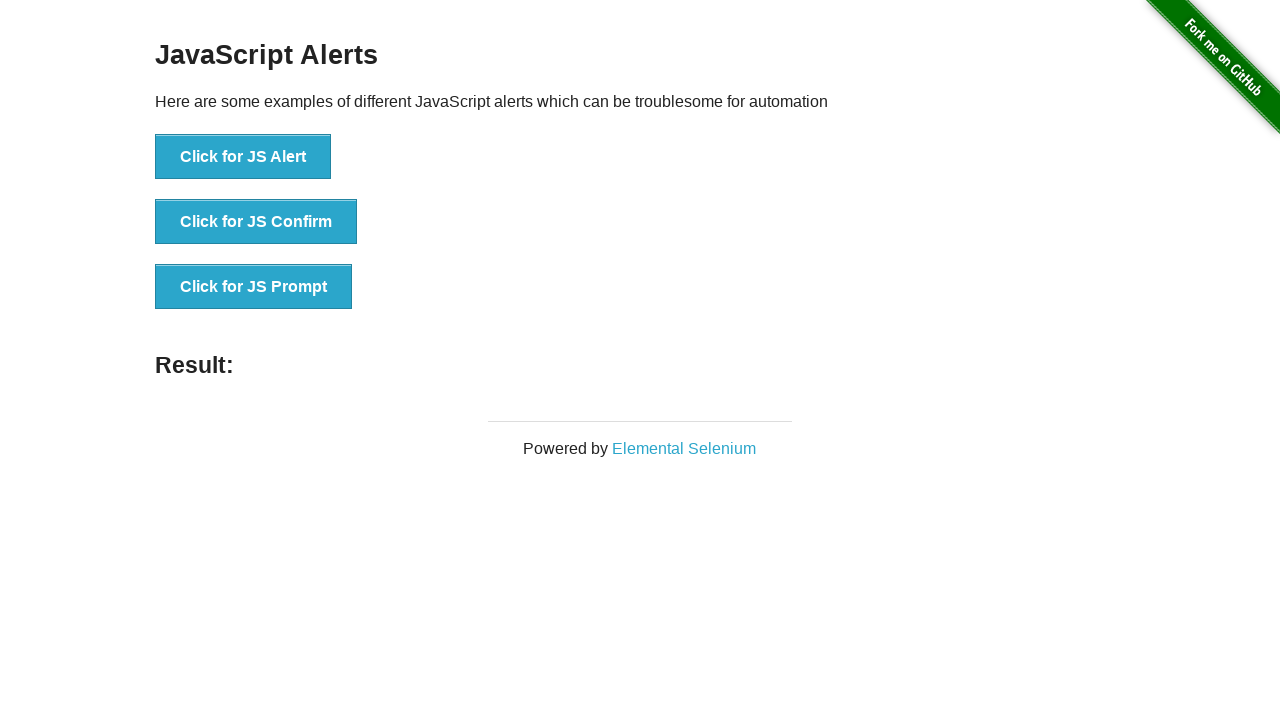

Located all buttons on the page
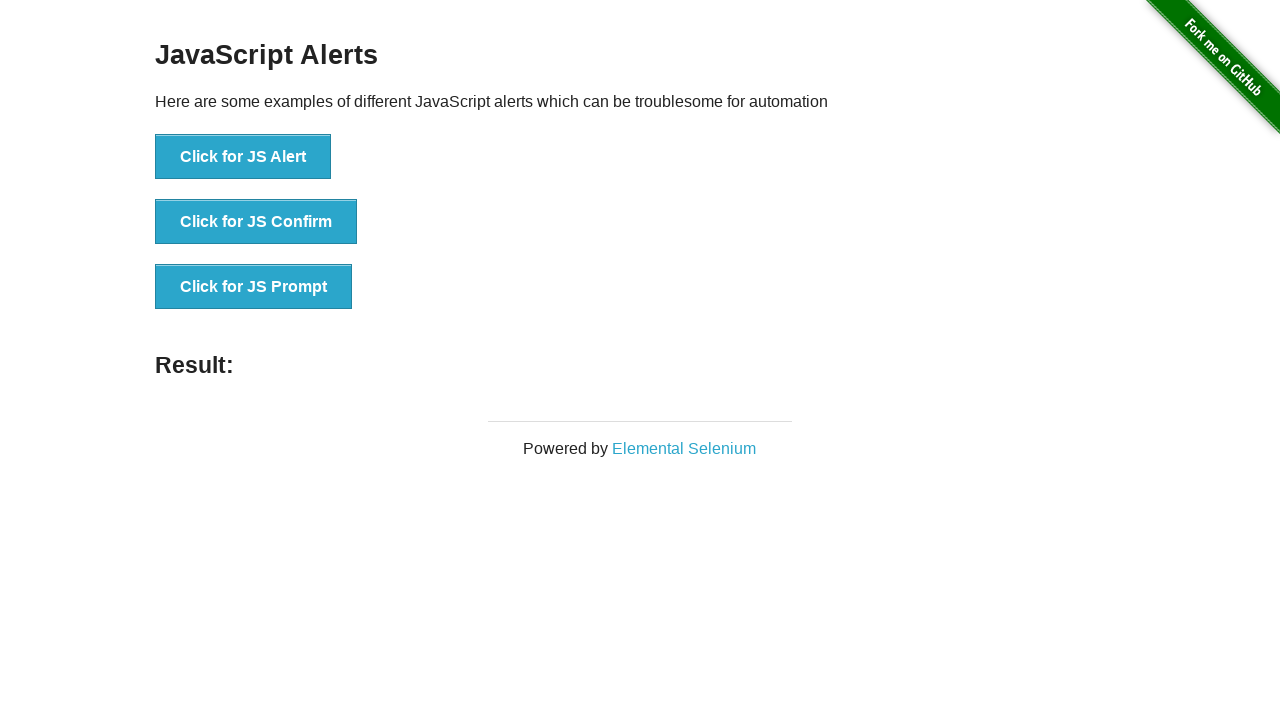

Verified 3 buttons are present on the page
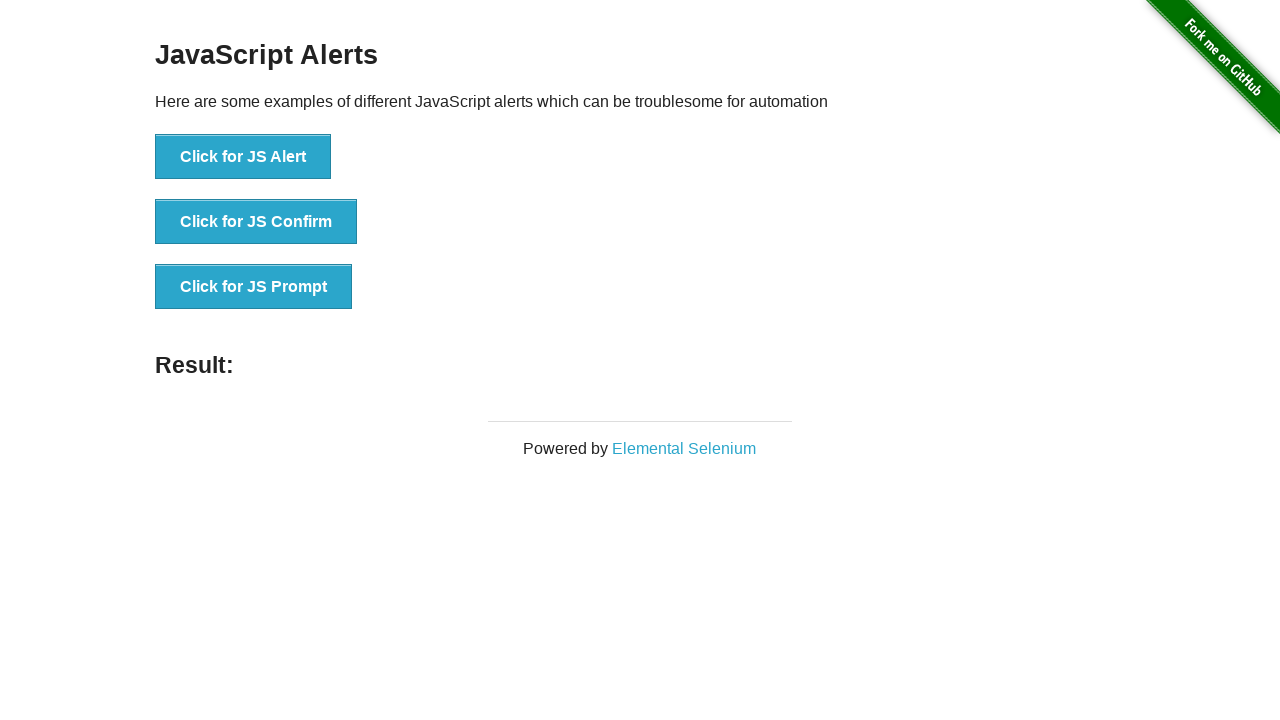

Set up dialog handler to accept prompt with text 'hello there!'
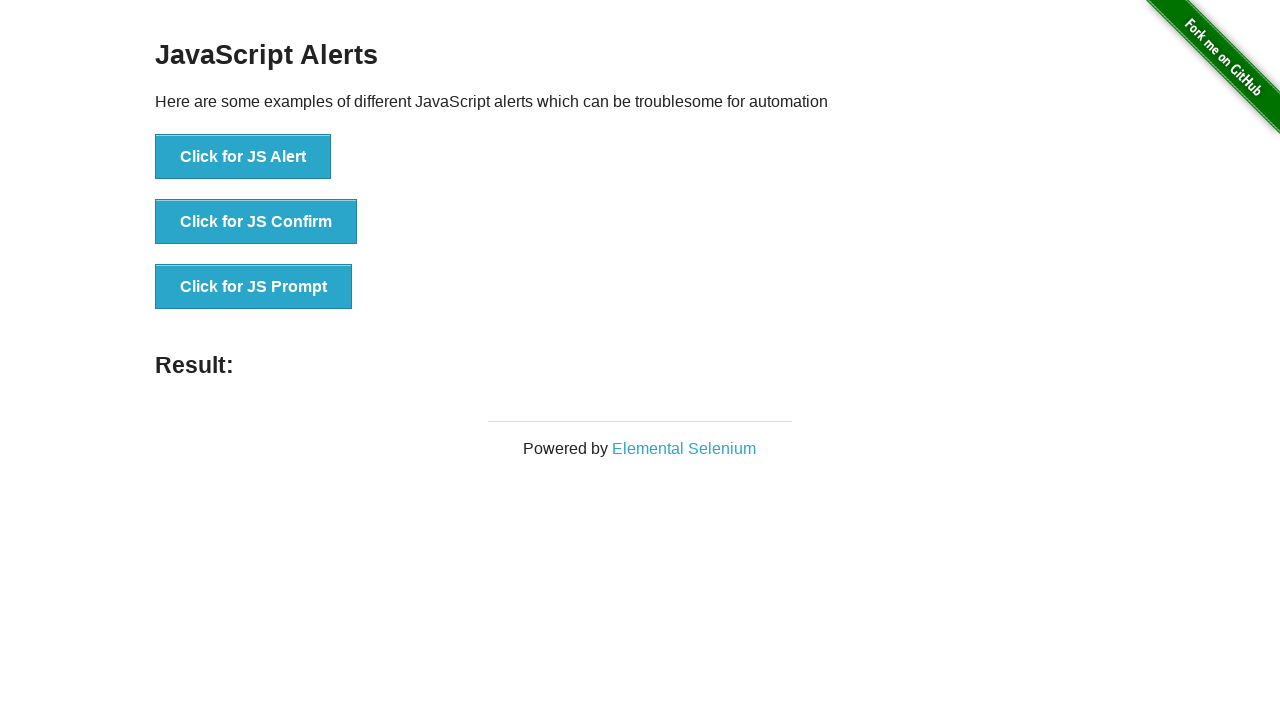

Clicked the third button to trigger JavaScript prompt alert at (254, 287) on button >> nth=2
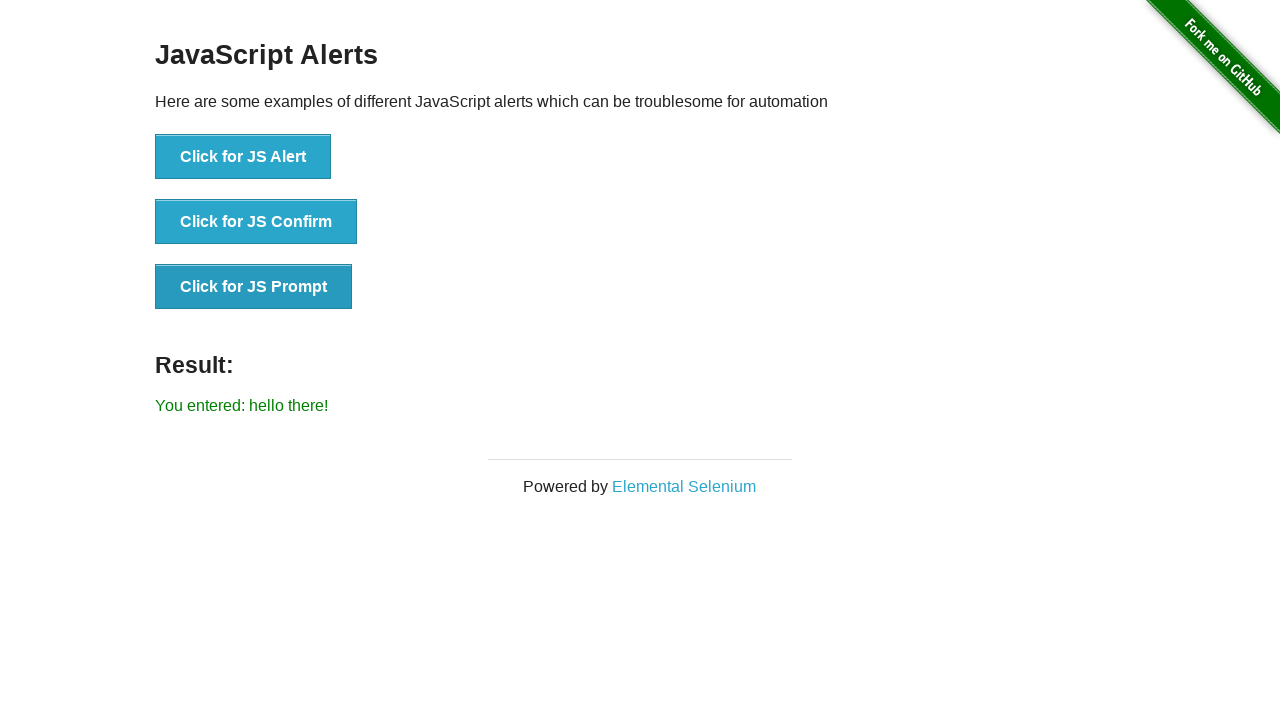

Prompt was accepted and result element appeared
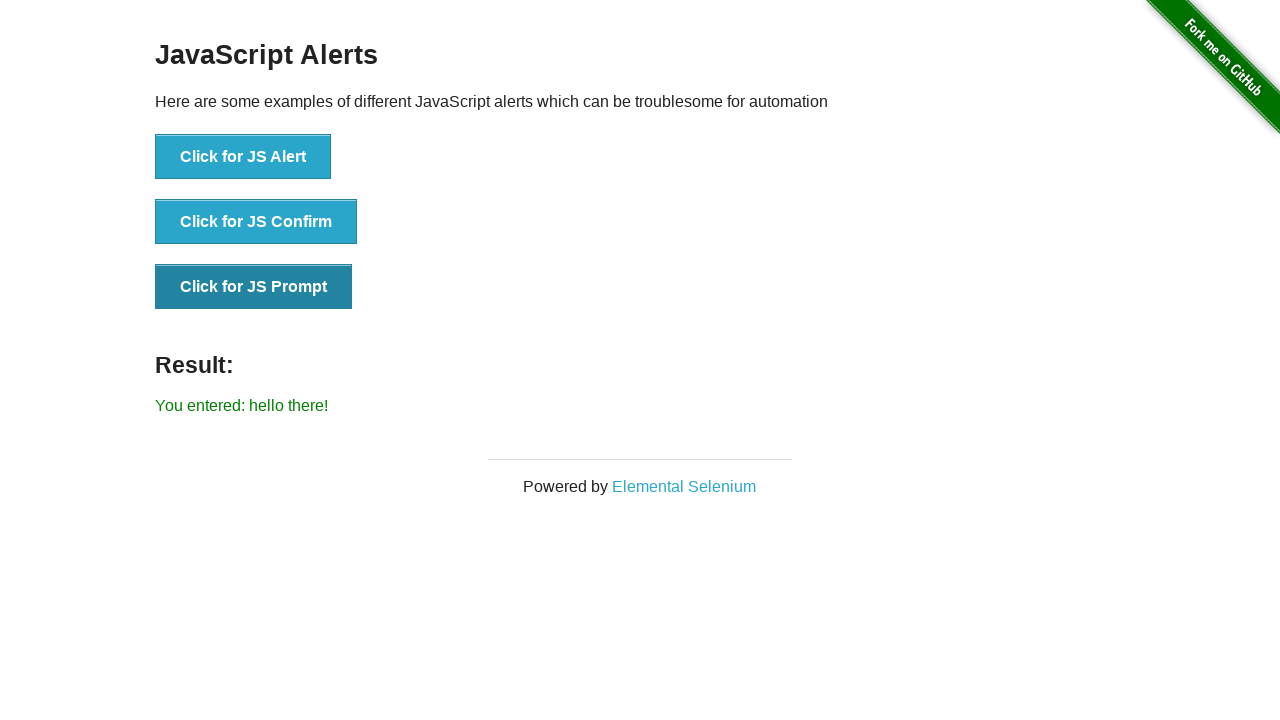

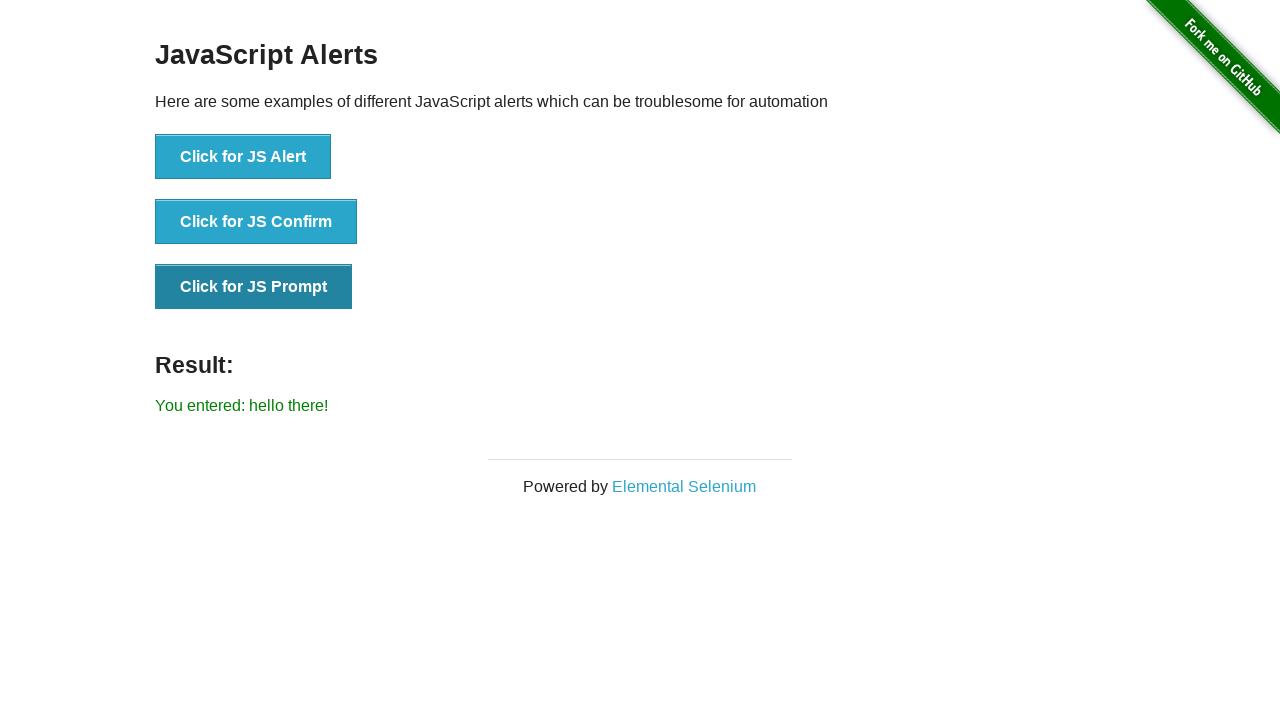